Navigates to Widgets section, opens Progress Bar page, starts the progress bar, waits for it to complete to 100%, and verifies the reset button appears

Starting URL: https://demoqa.com/

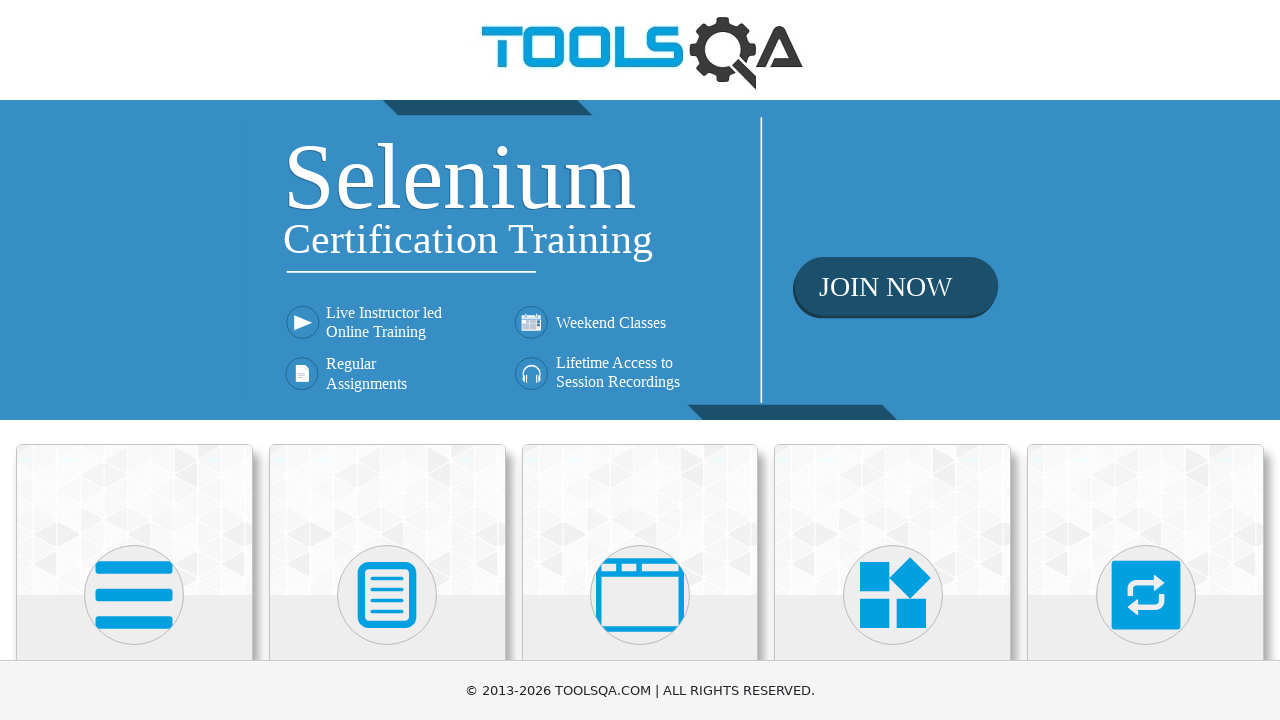

Scrolled Widgets card into view
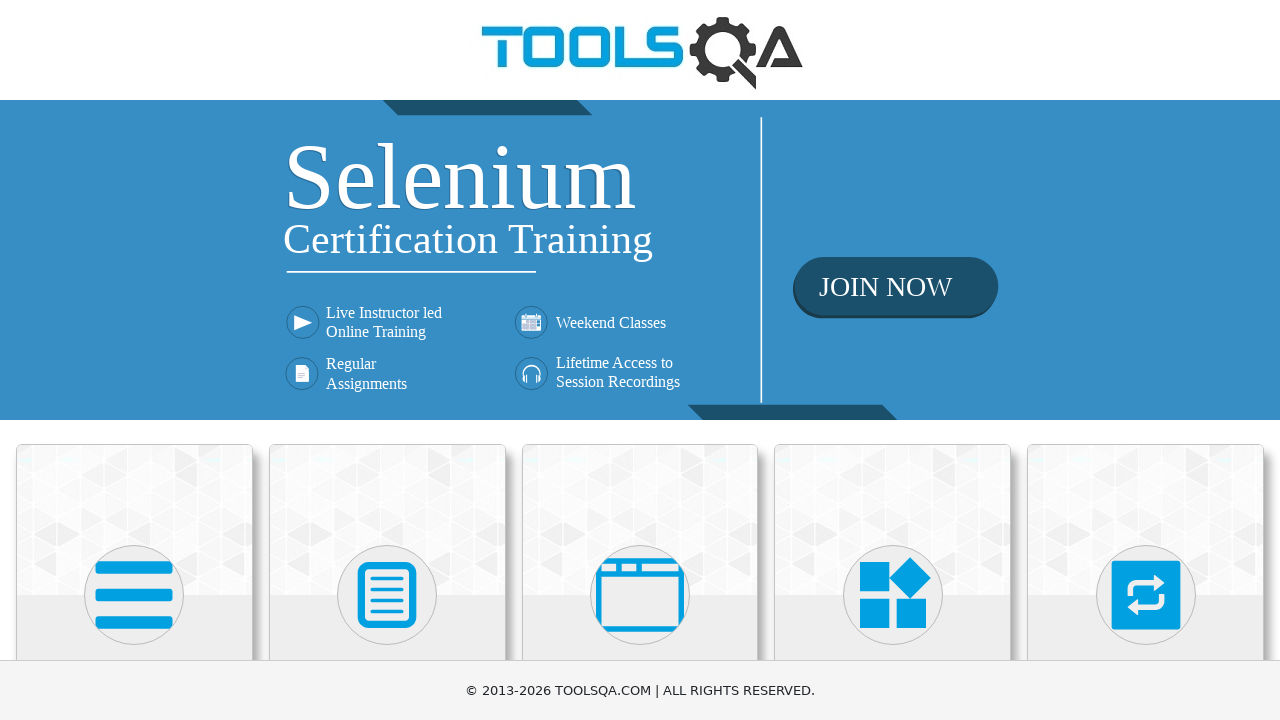

Clicked on Widgets card to navigate to Widgets section at (893, 360) on xpath=//div[@class='card-body']/h5[text()='Widgets']
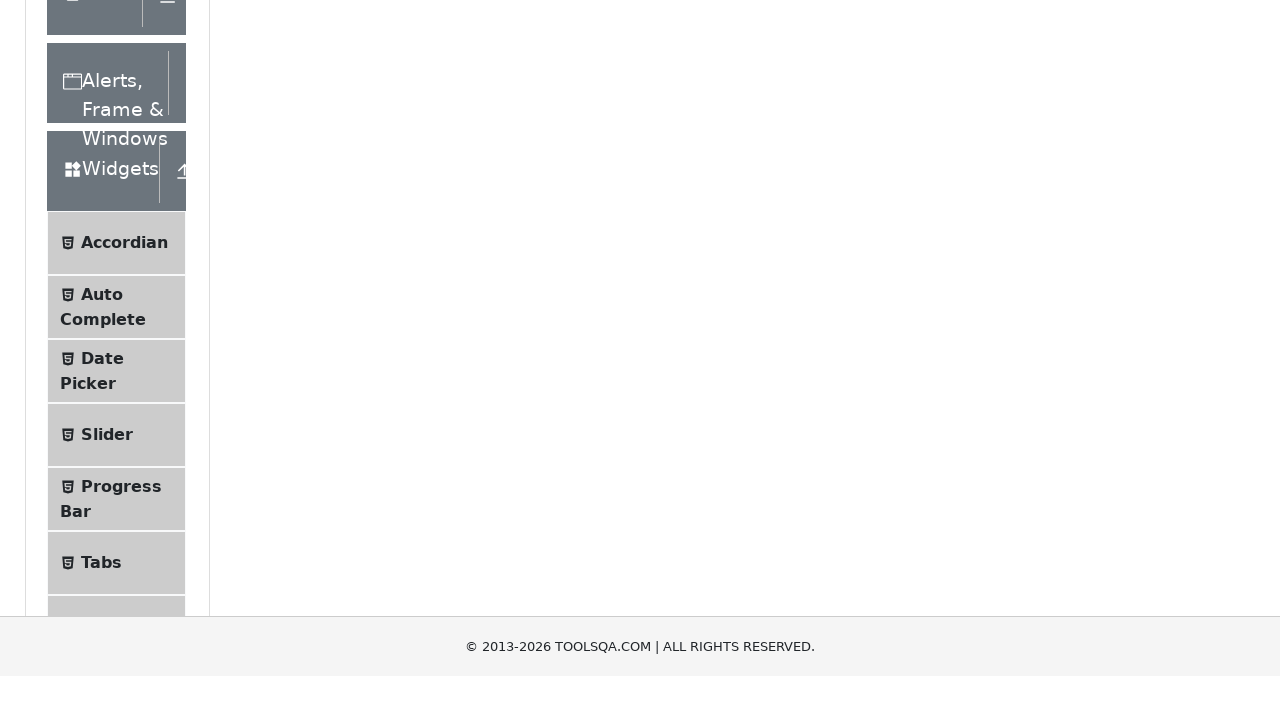

Clicked on Progress Bar menu item to open Progress Bar page at (121, 348) on xpath=//span[text()='Progress Bar']
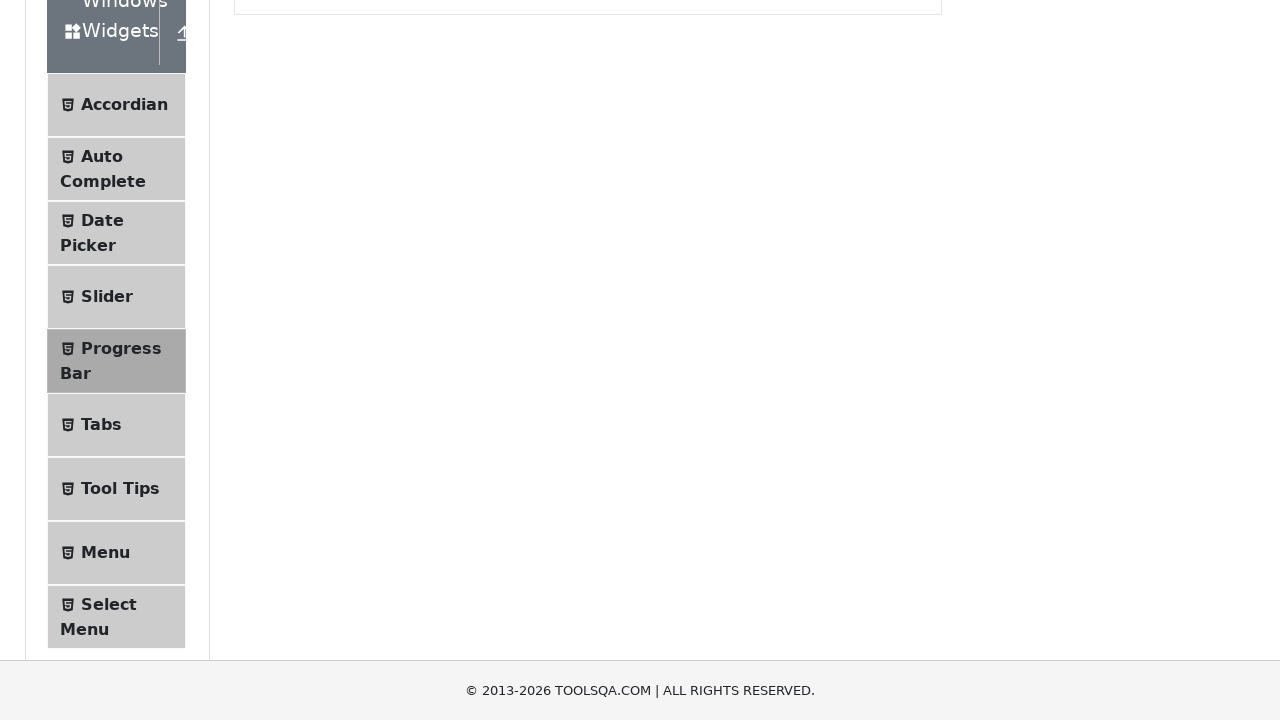

Scrolled start button into view
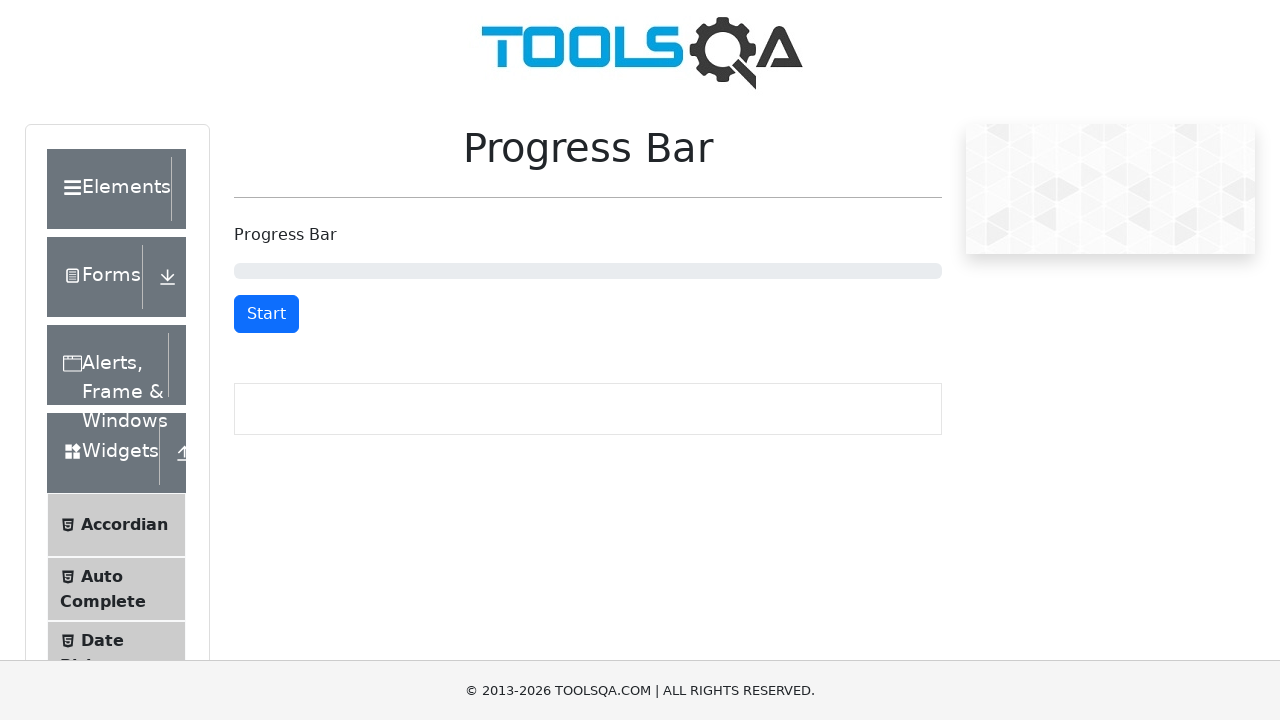

Clicked start button to begin progress bar at (266, 314) on #startStopButton
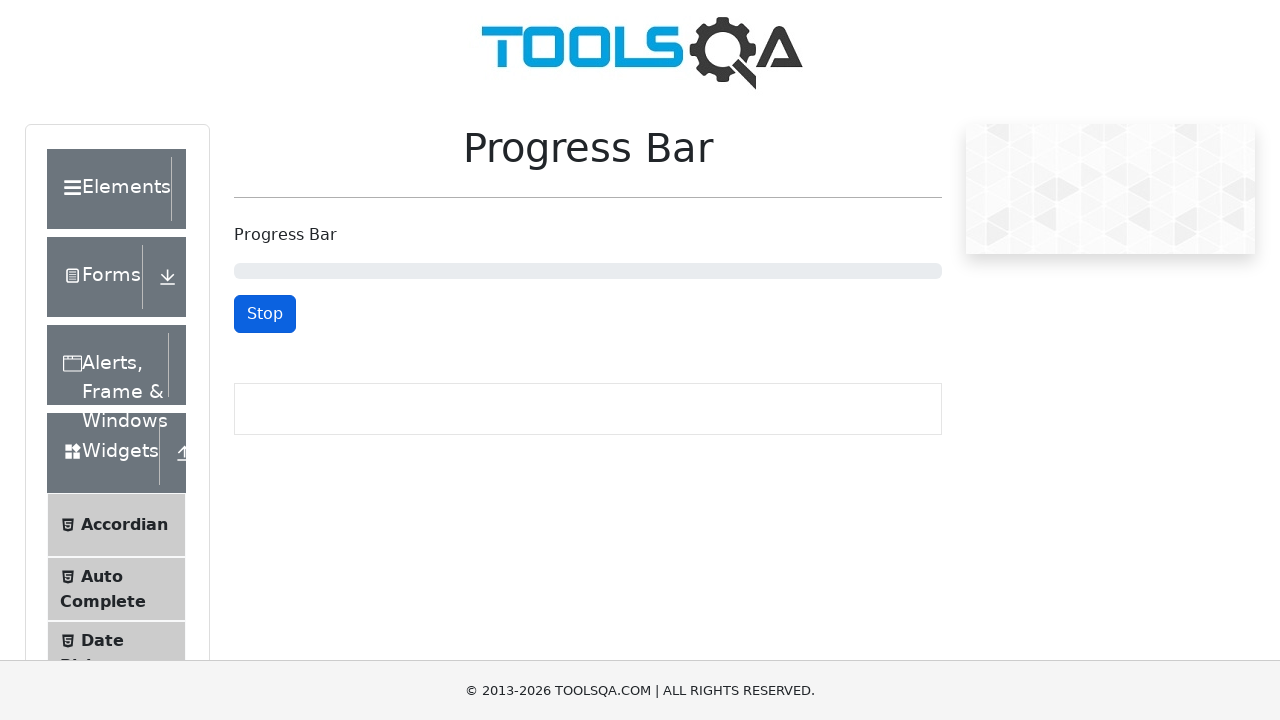

Progress bar completed to 100% and reset button appeared
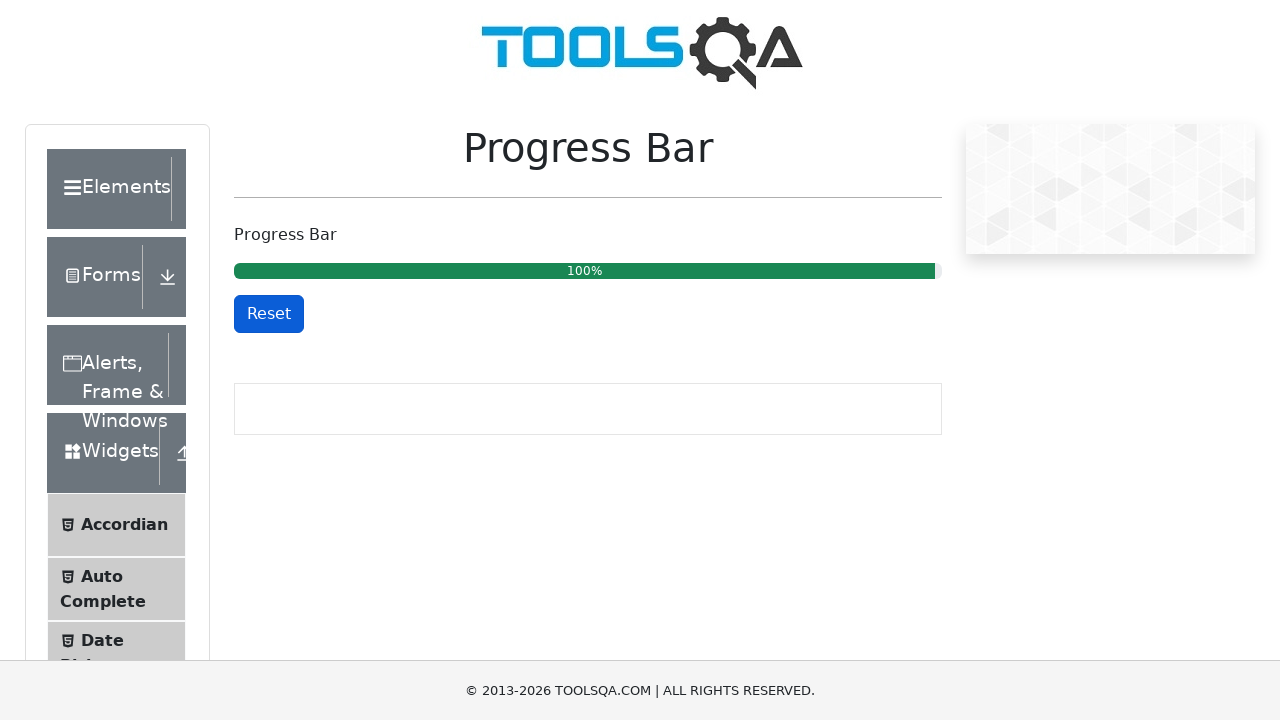

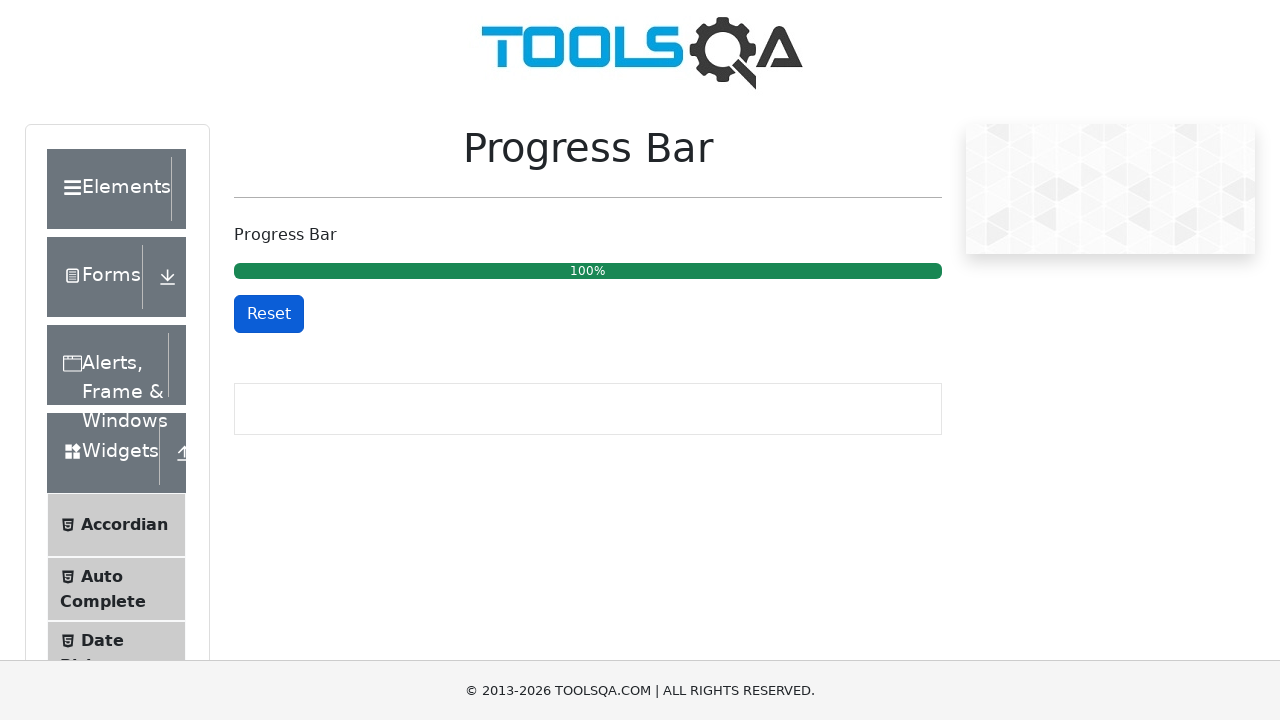